Tests registration validation with invalid negative level value

Starting URL: https://tc1-rest-characters-site-m5ee.vercel.app

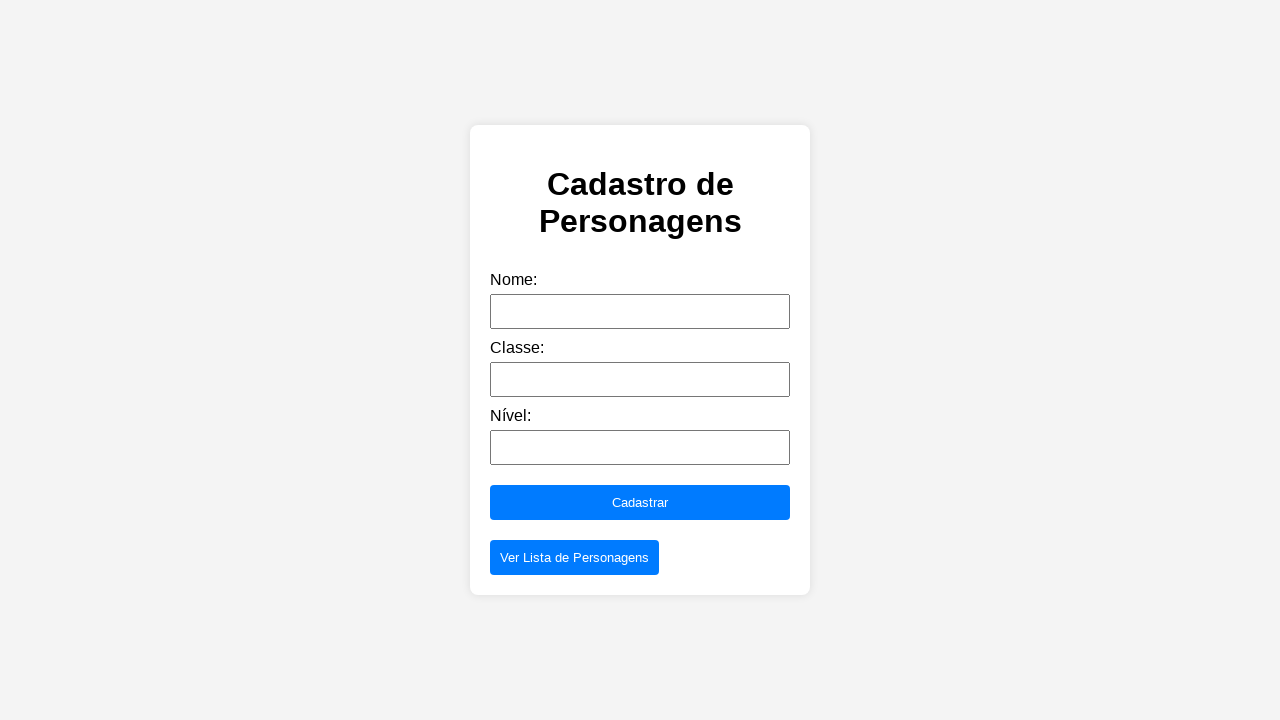

Filled name field with 'Invalid Level' on input[name='name'], #name, input[placeholder*='name' i]
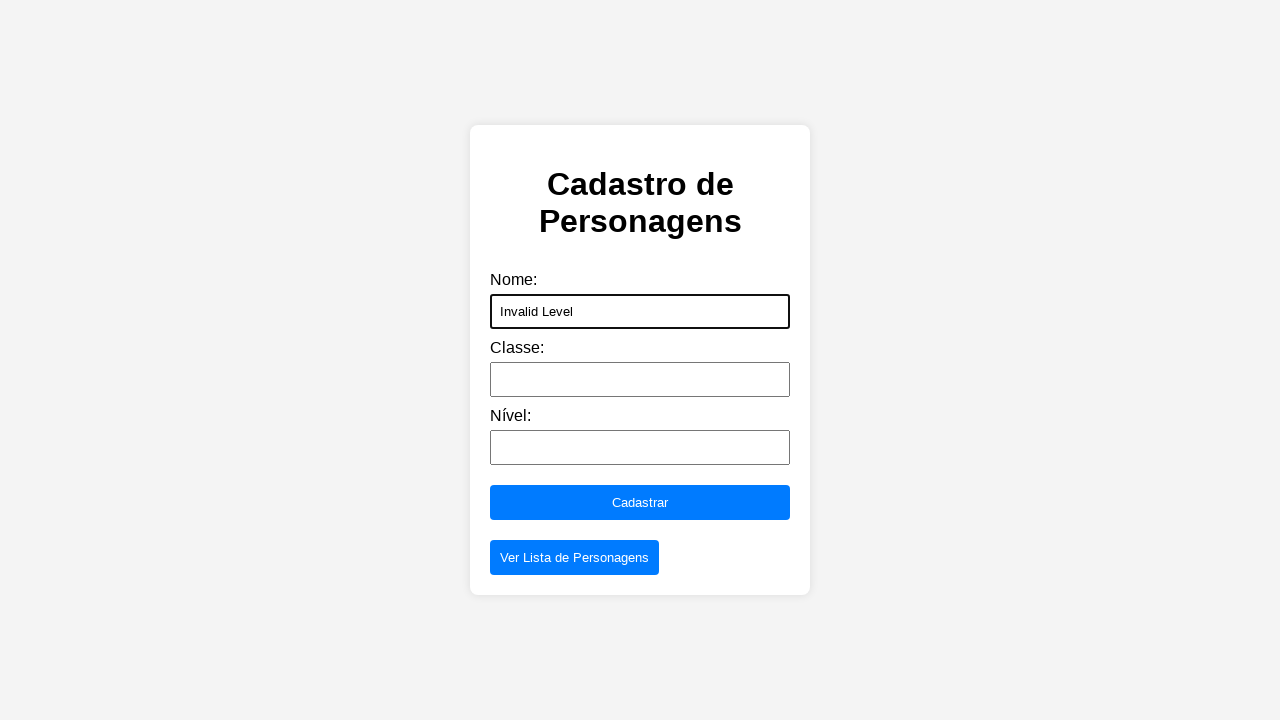

Filled class field with 'Mage' on input[name='class'], #class, input[placeholder*='class' i]
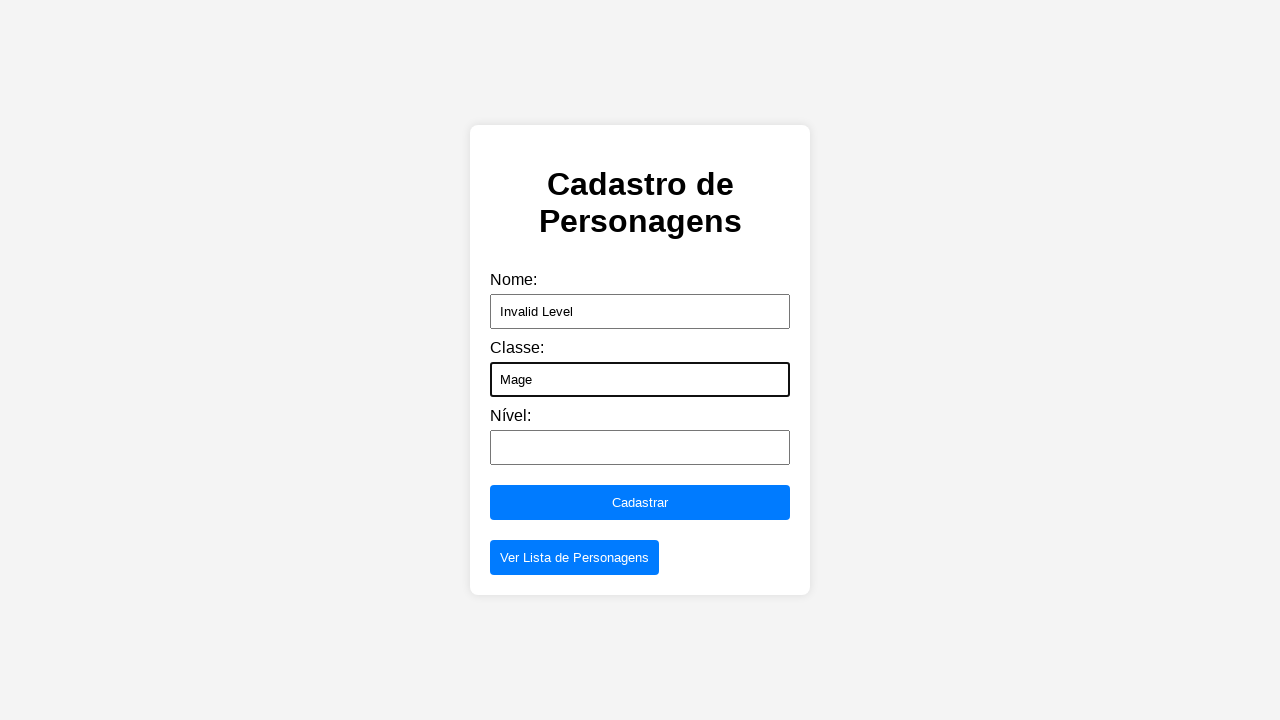

Filled level field with invalid negative value '-1' on input[name='level'], #level, input[placeholder*='level' i]
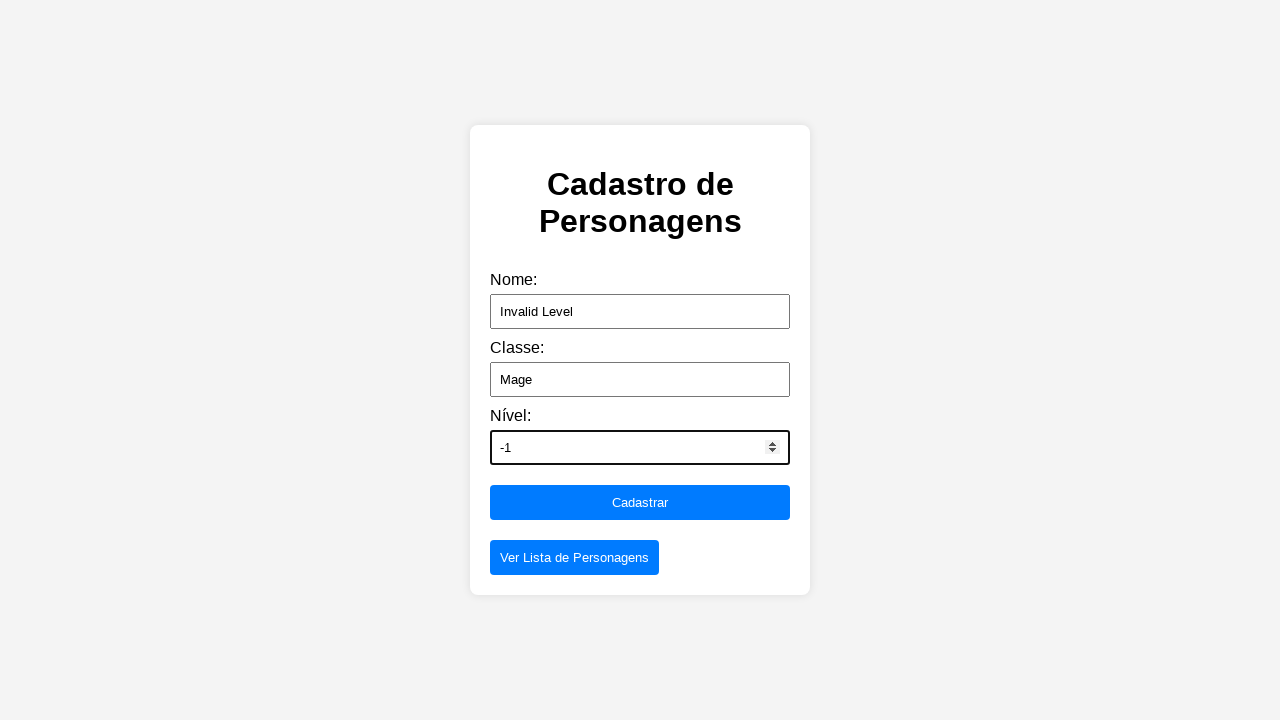

Clicked submit button to submit registration form with invalid level at (640, 503) on button[type='submit'], input[type='submit'], button:has-text('Submit'), button:h
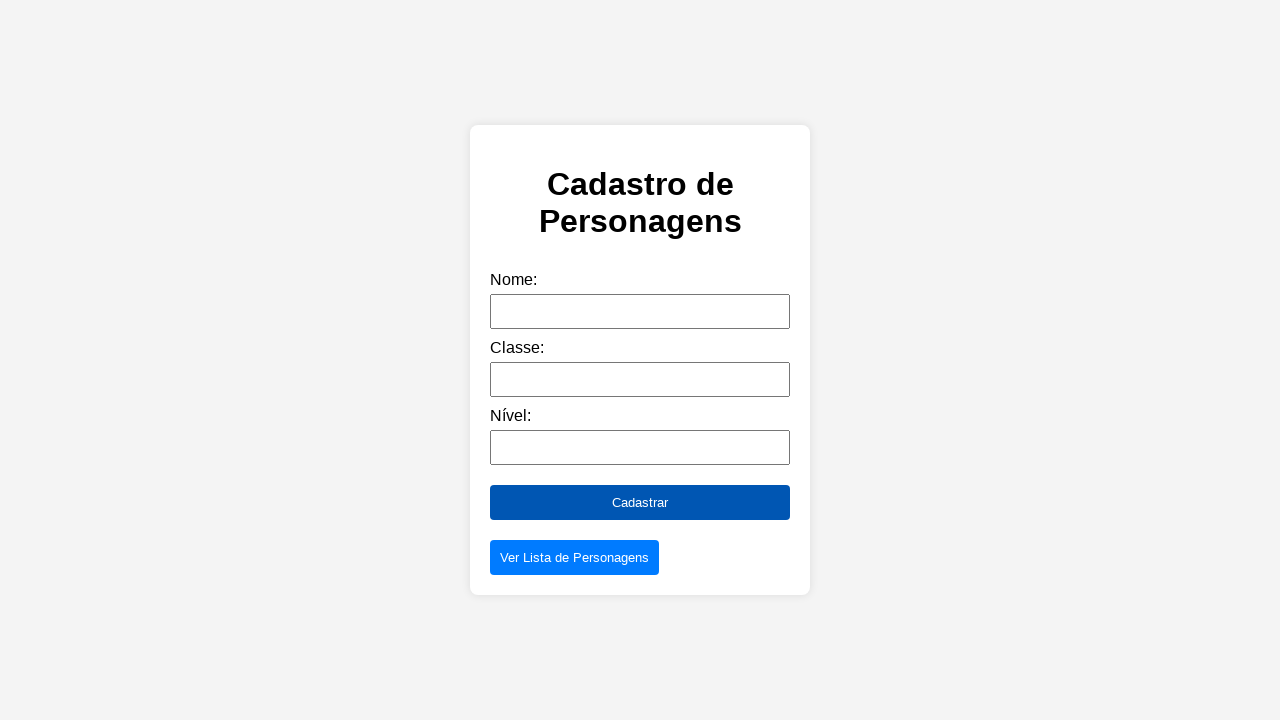

Accepted validation alert dialog
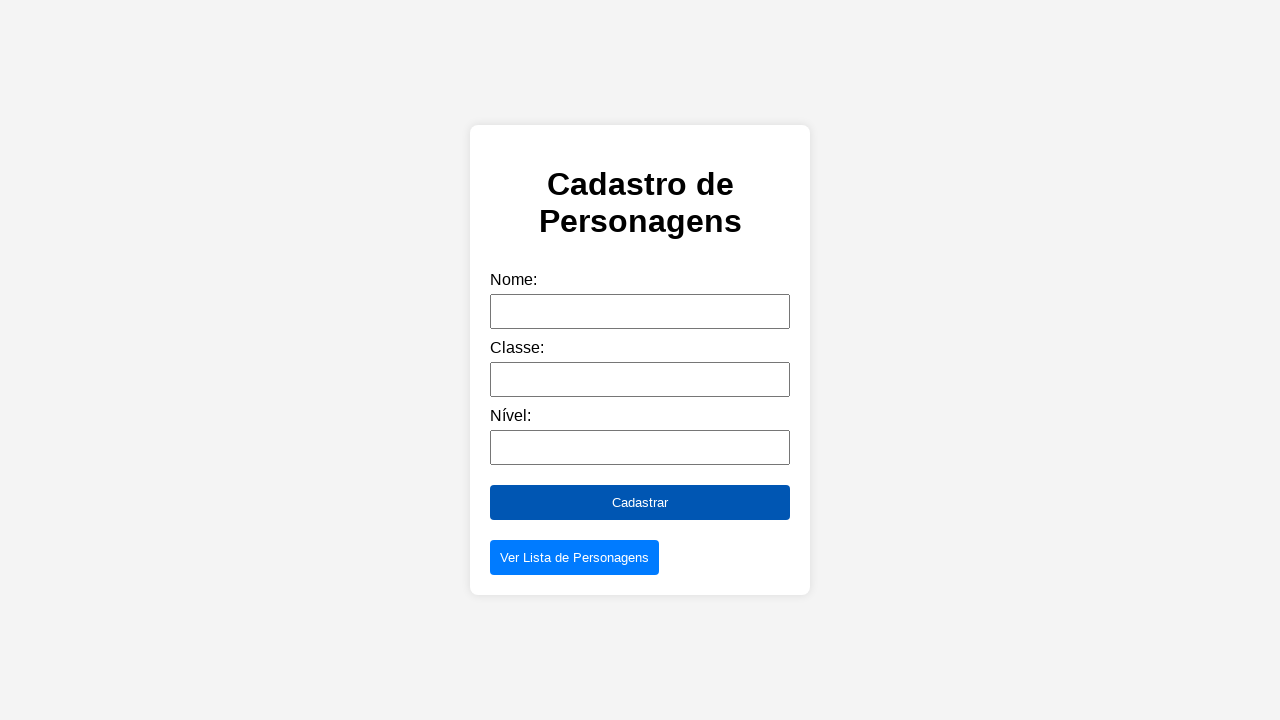

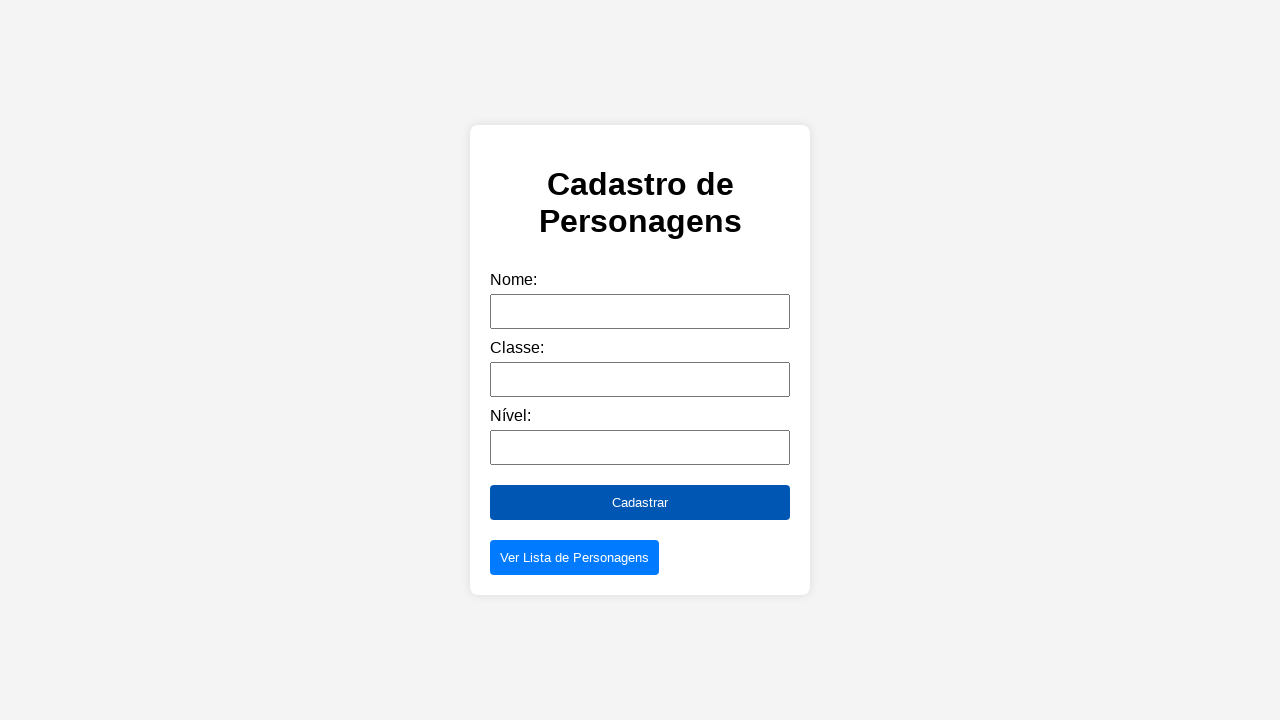